Tests contact form filling functionality by scrolling to the form and entering name, email, and phone number into the respective fields.

Starting URL: https://mindrisers.com.np/contact-us

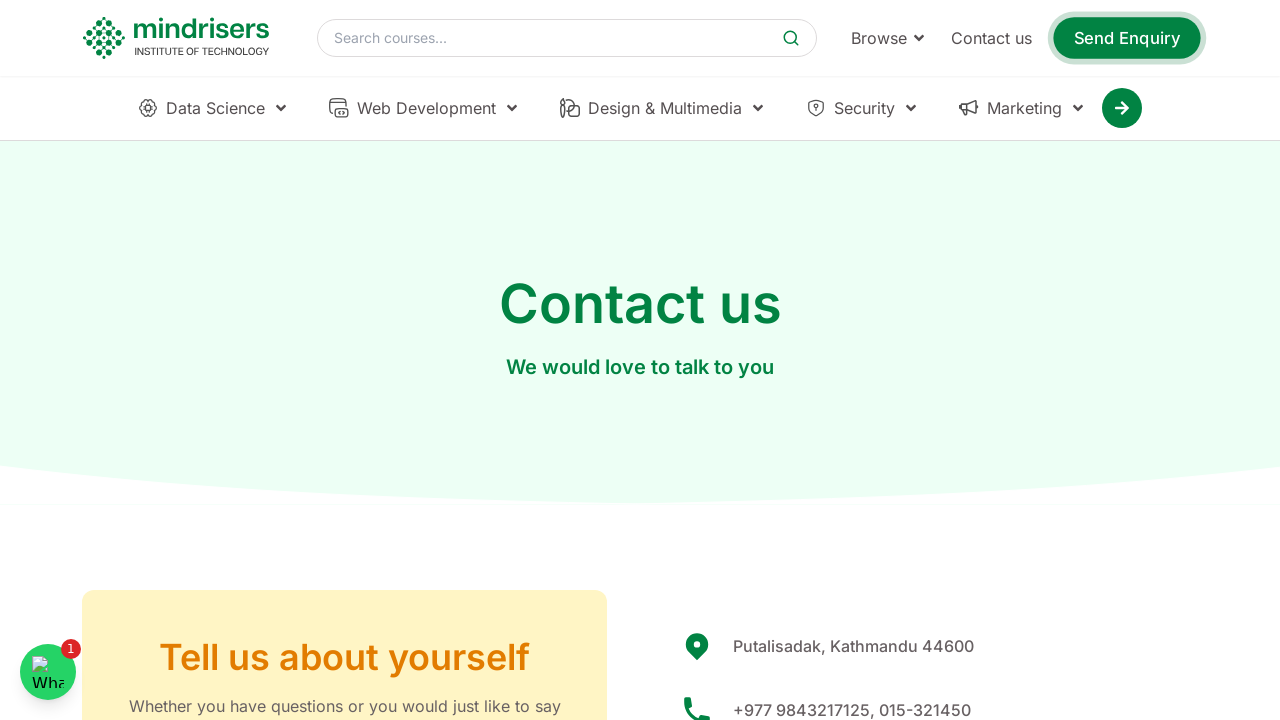

Set viewport size to 1920x1080
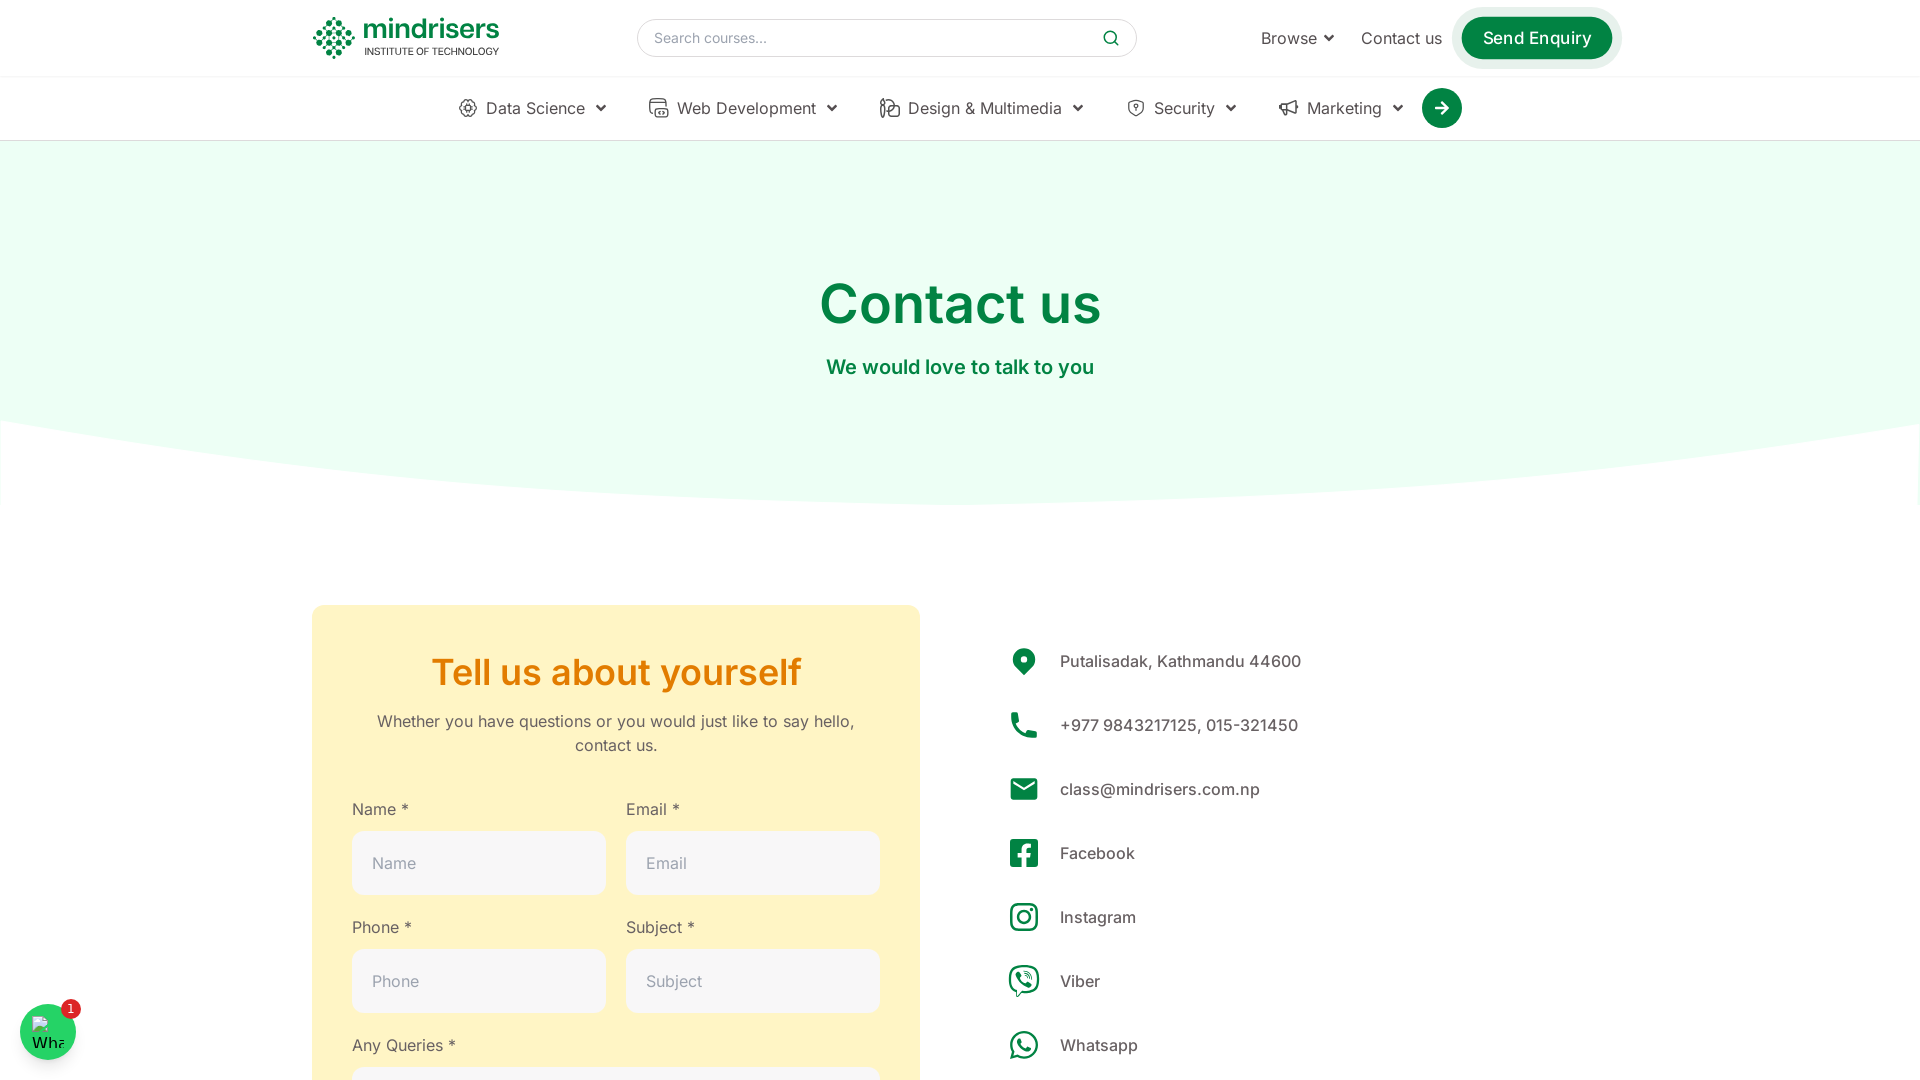

Scrolled down 6000 pixels to locate contact form
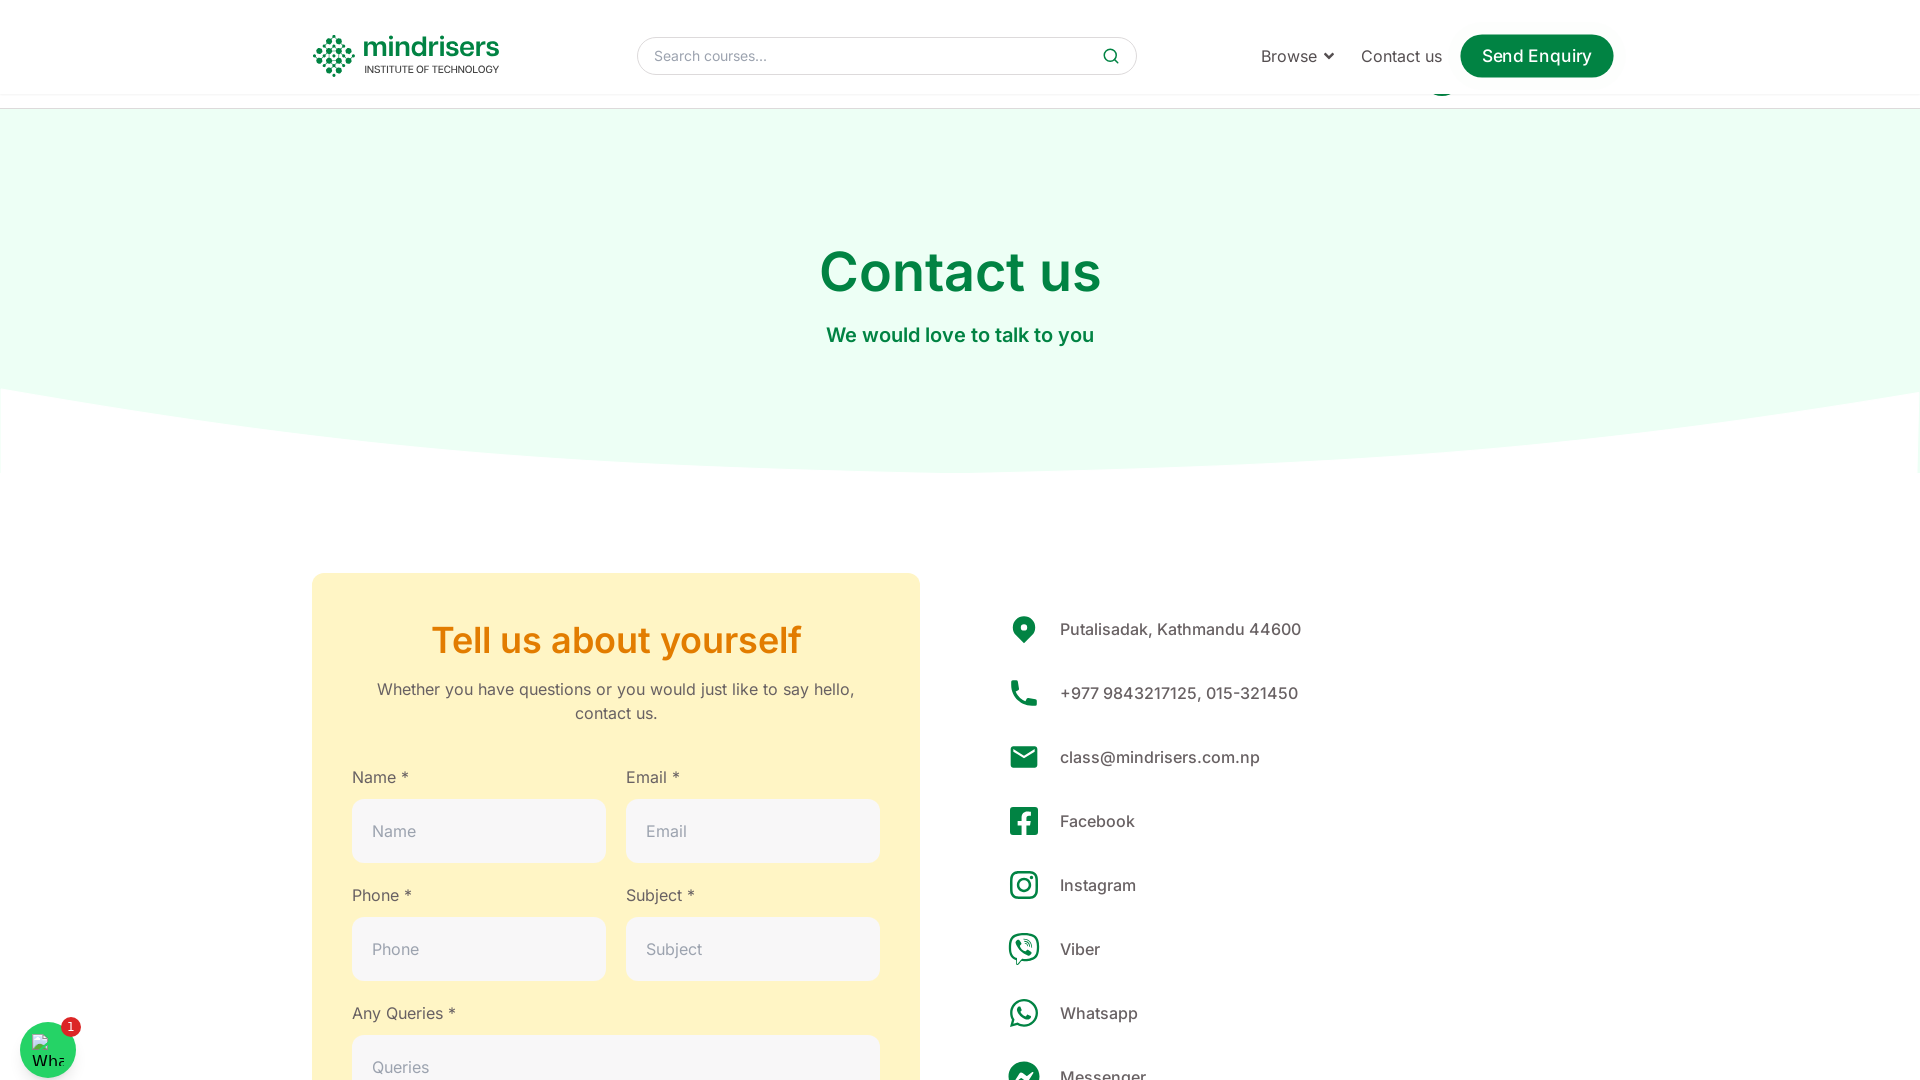

Name field became visible
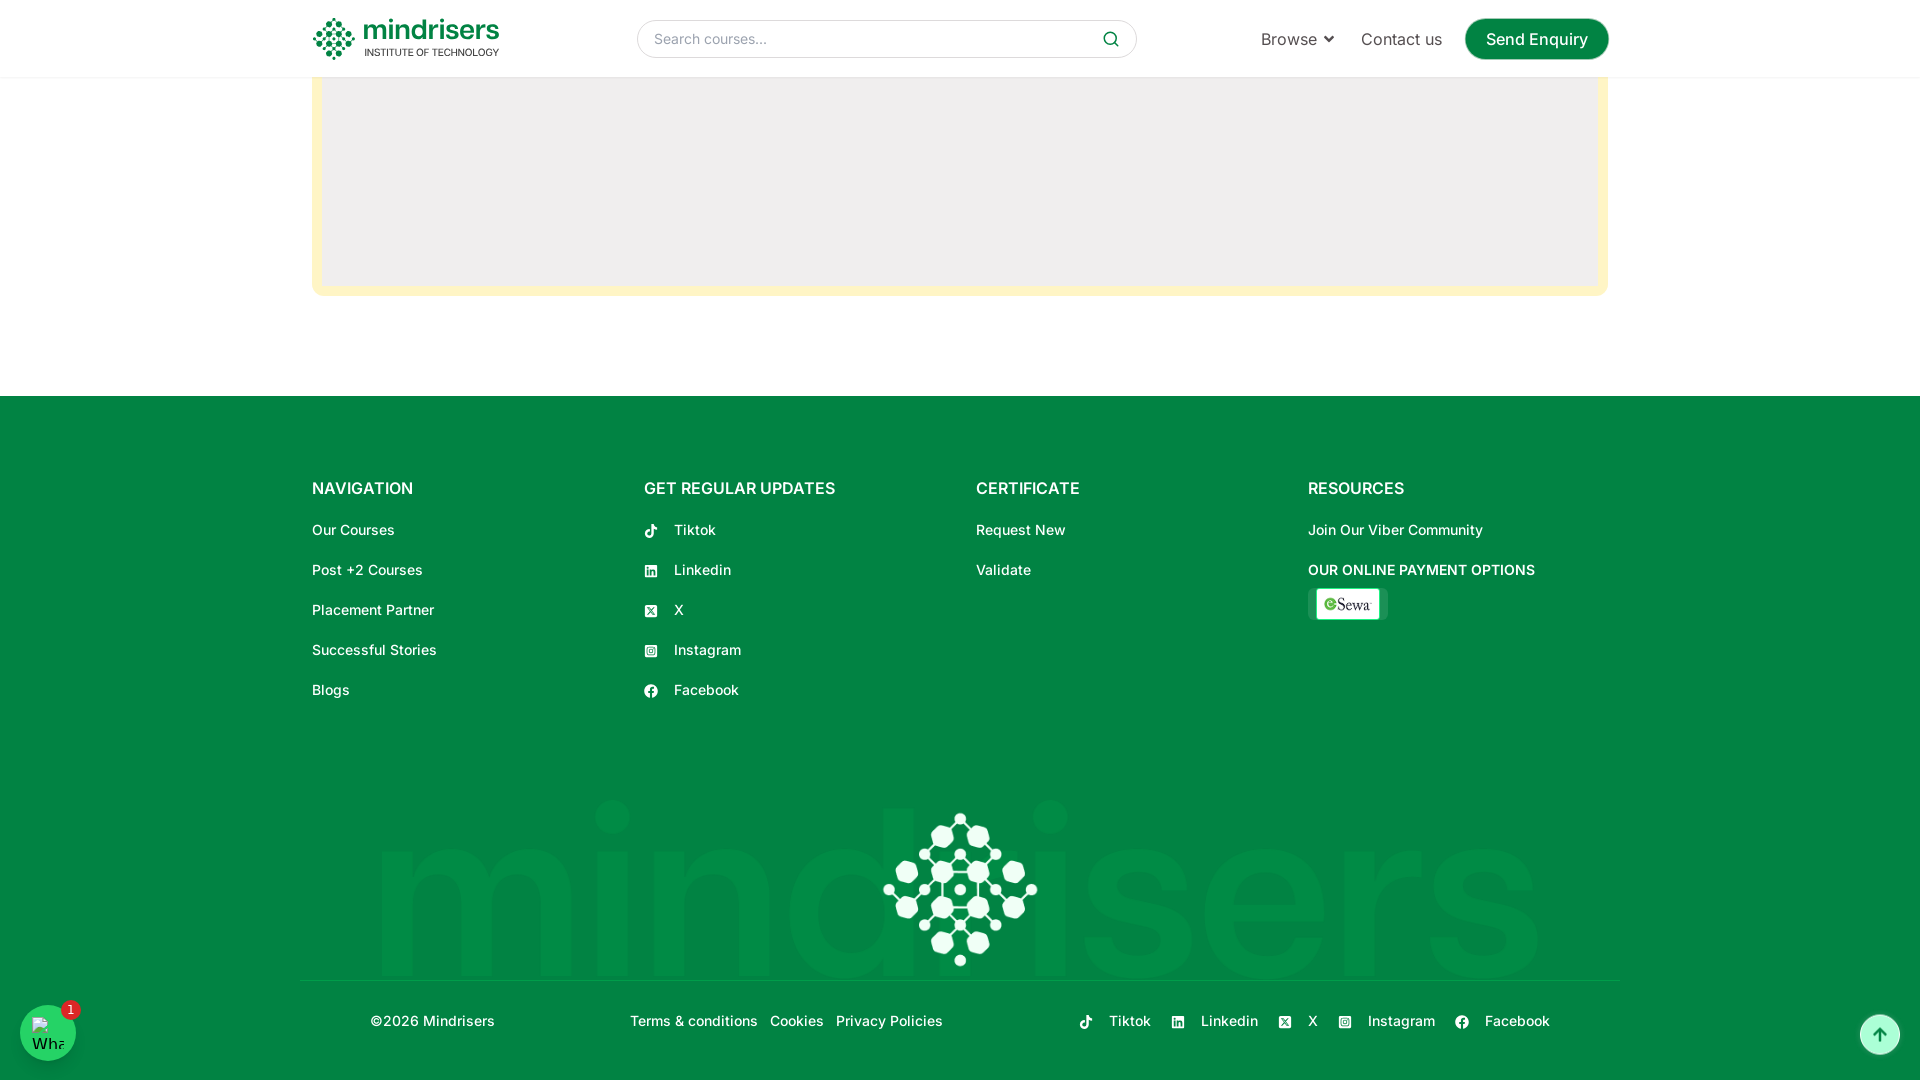

Filled name field with 'Jkmnqr' on input[placeholder='Name']
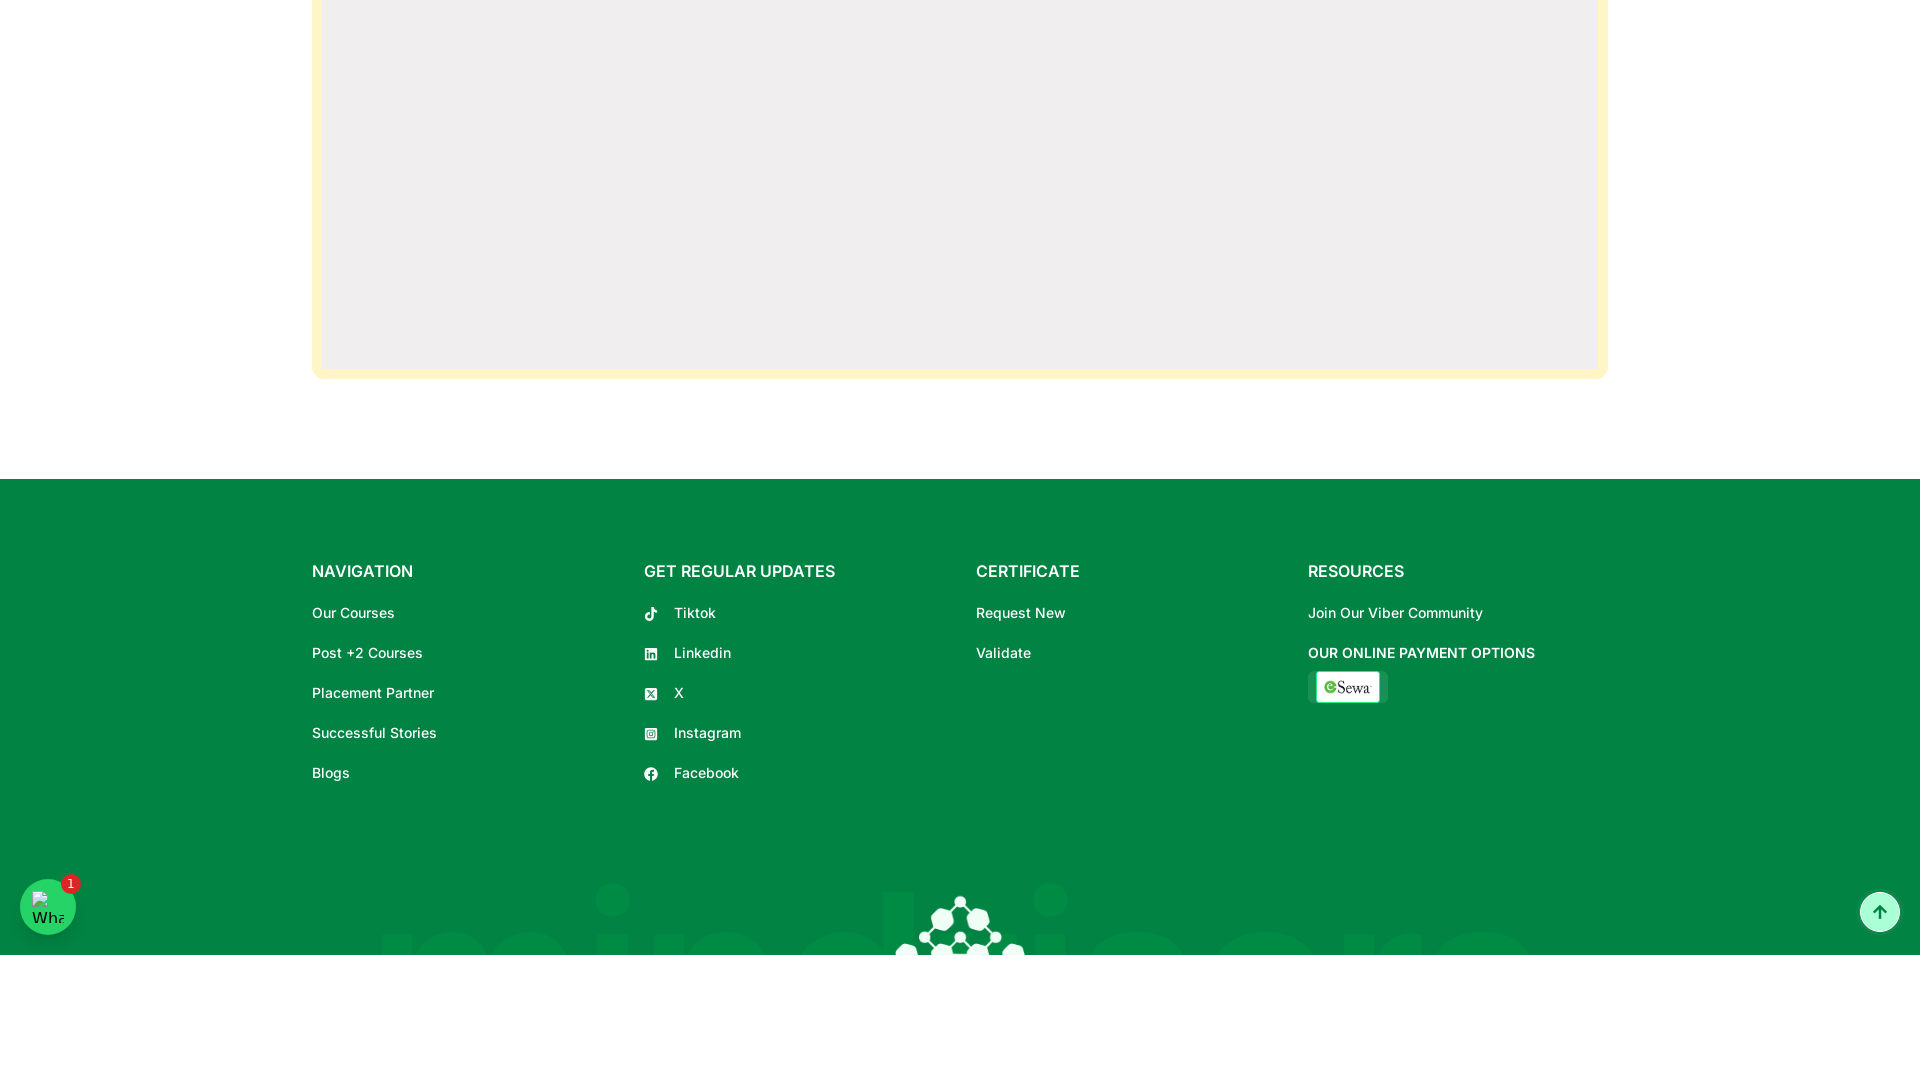

Email field became visible
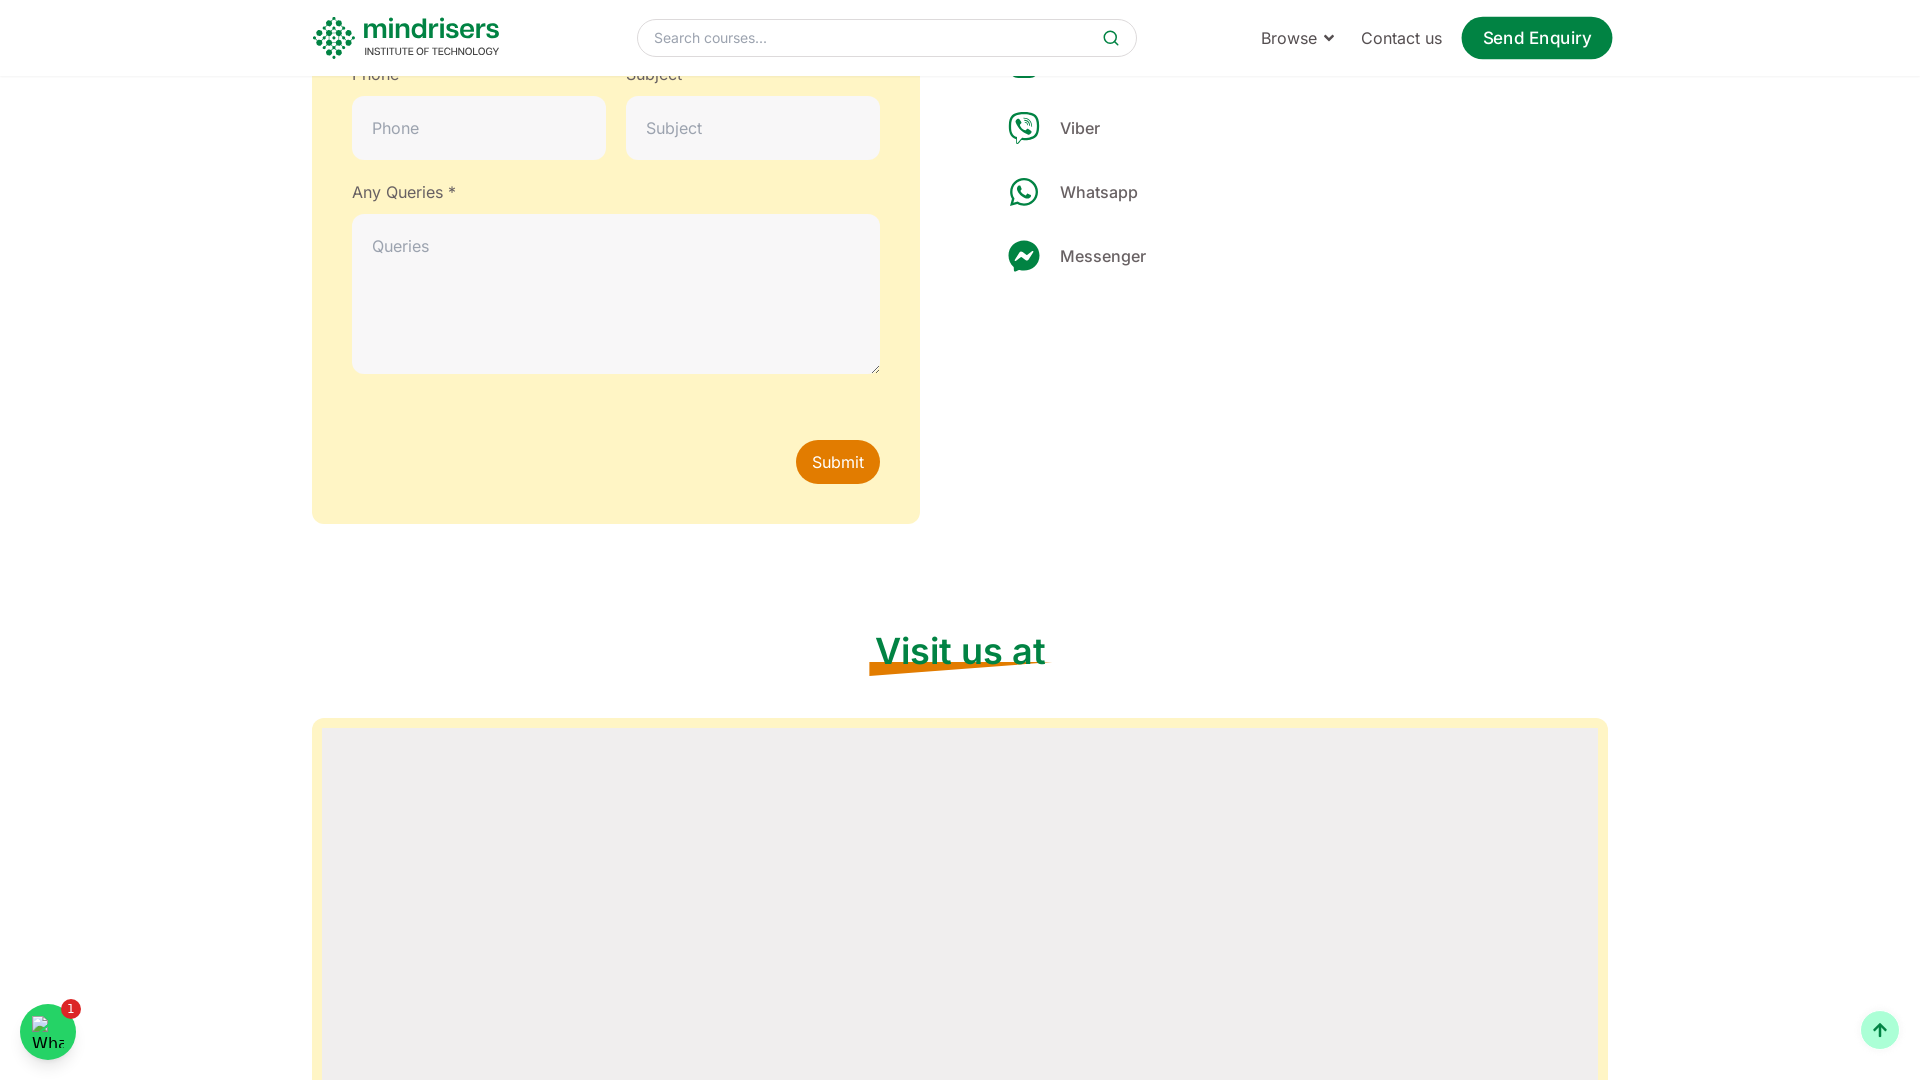

Filled email field with 'vxcqp@test.com' on input[placeholder='Email']
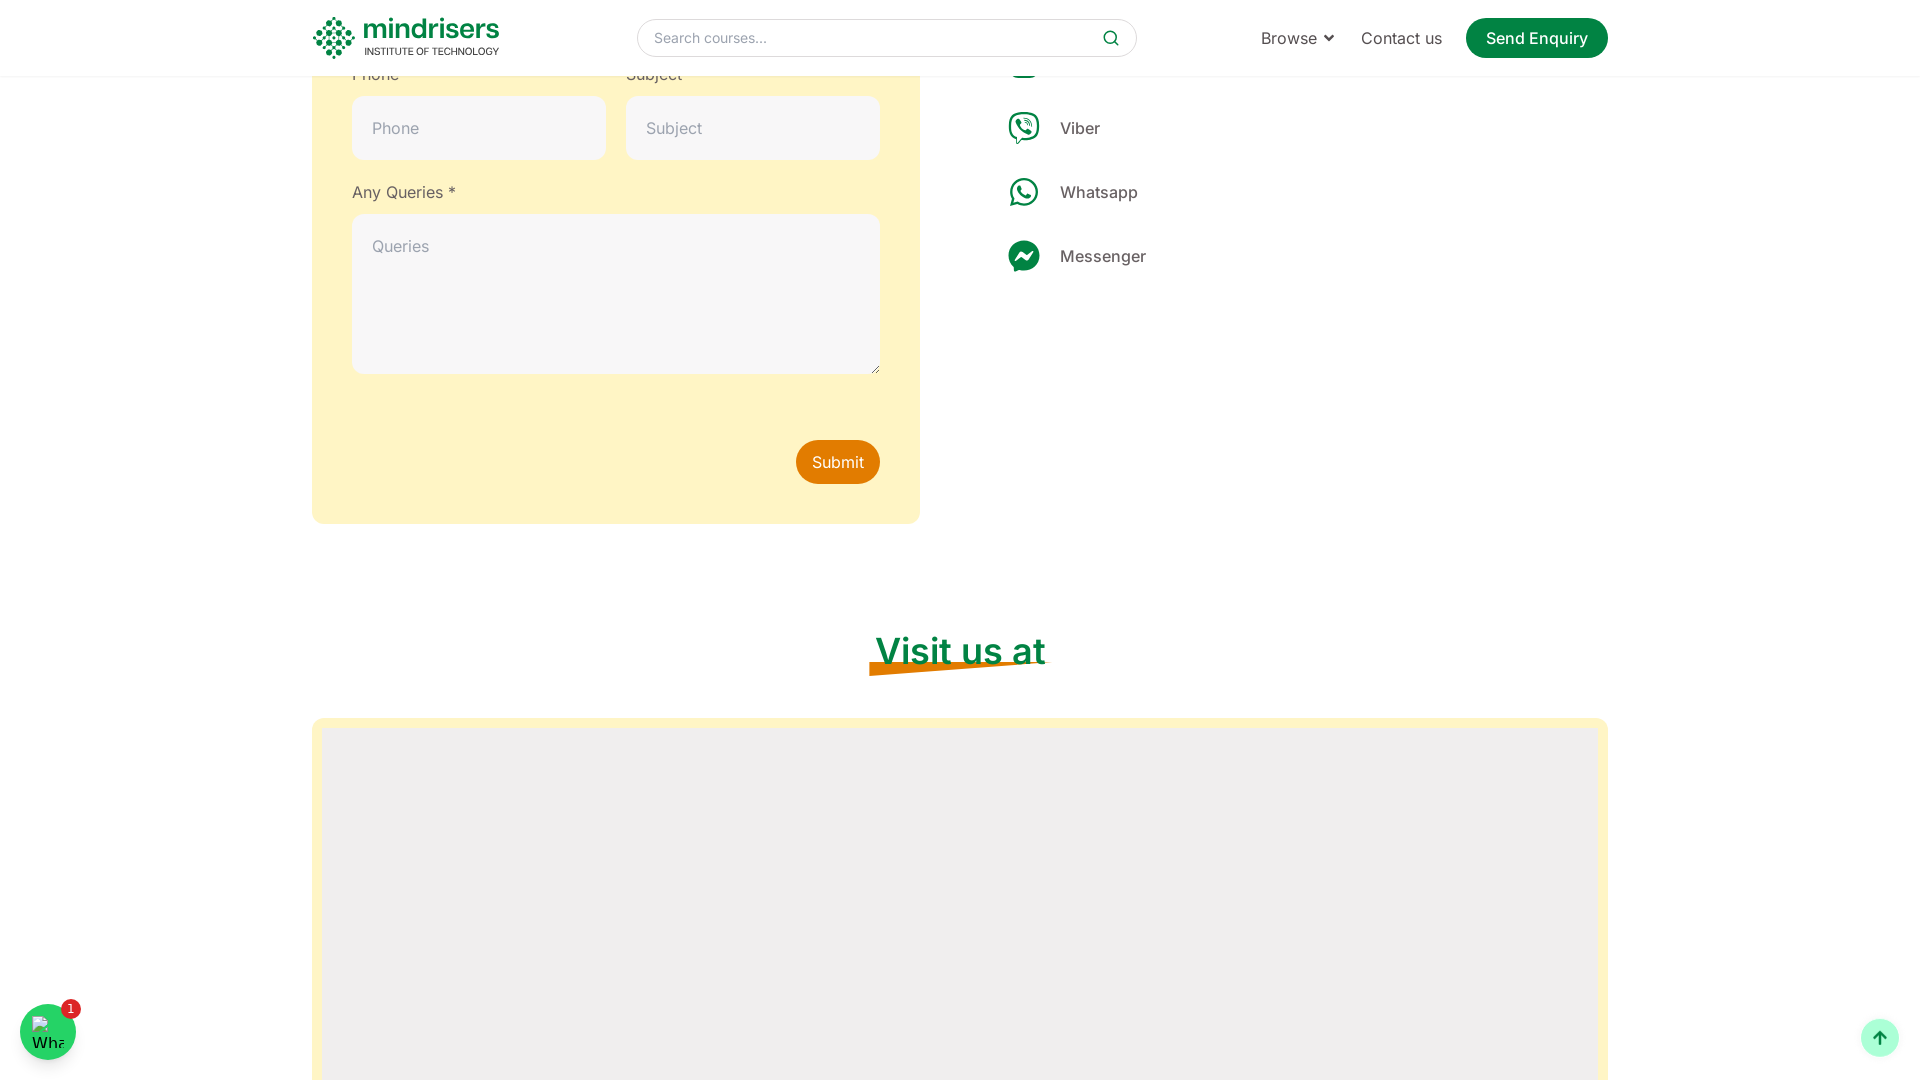

Phone field became visible
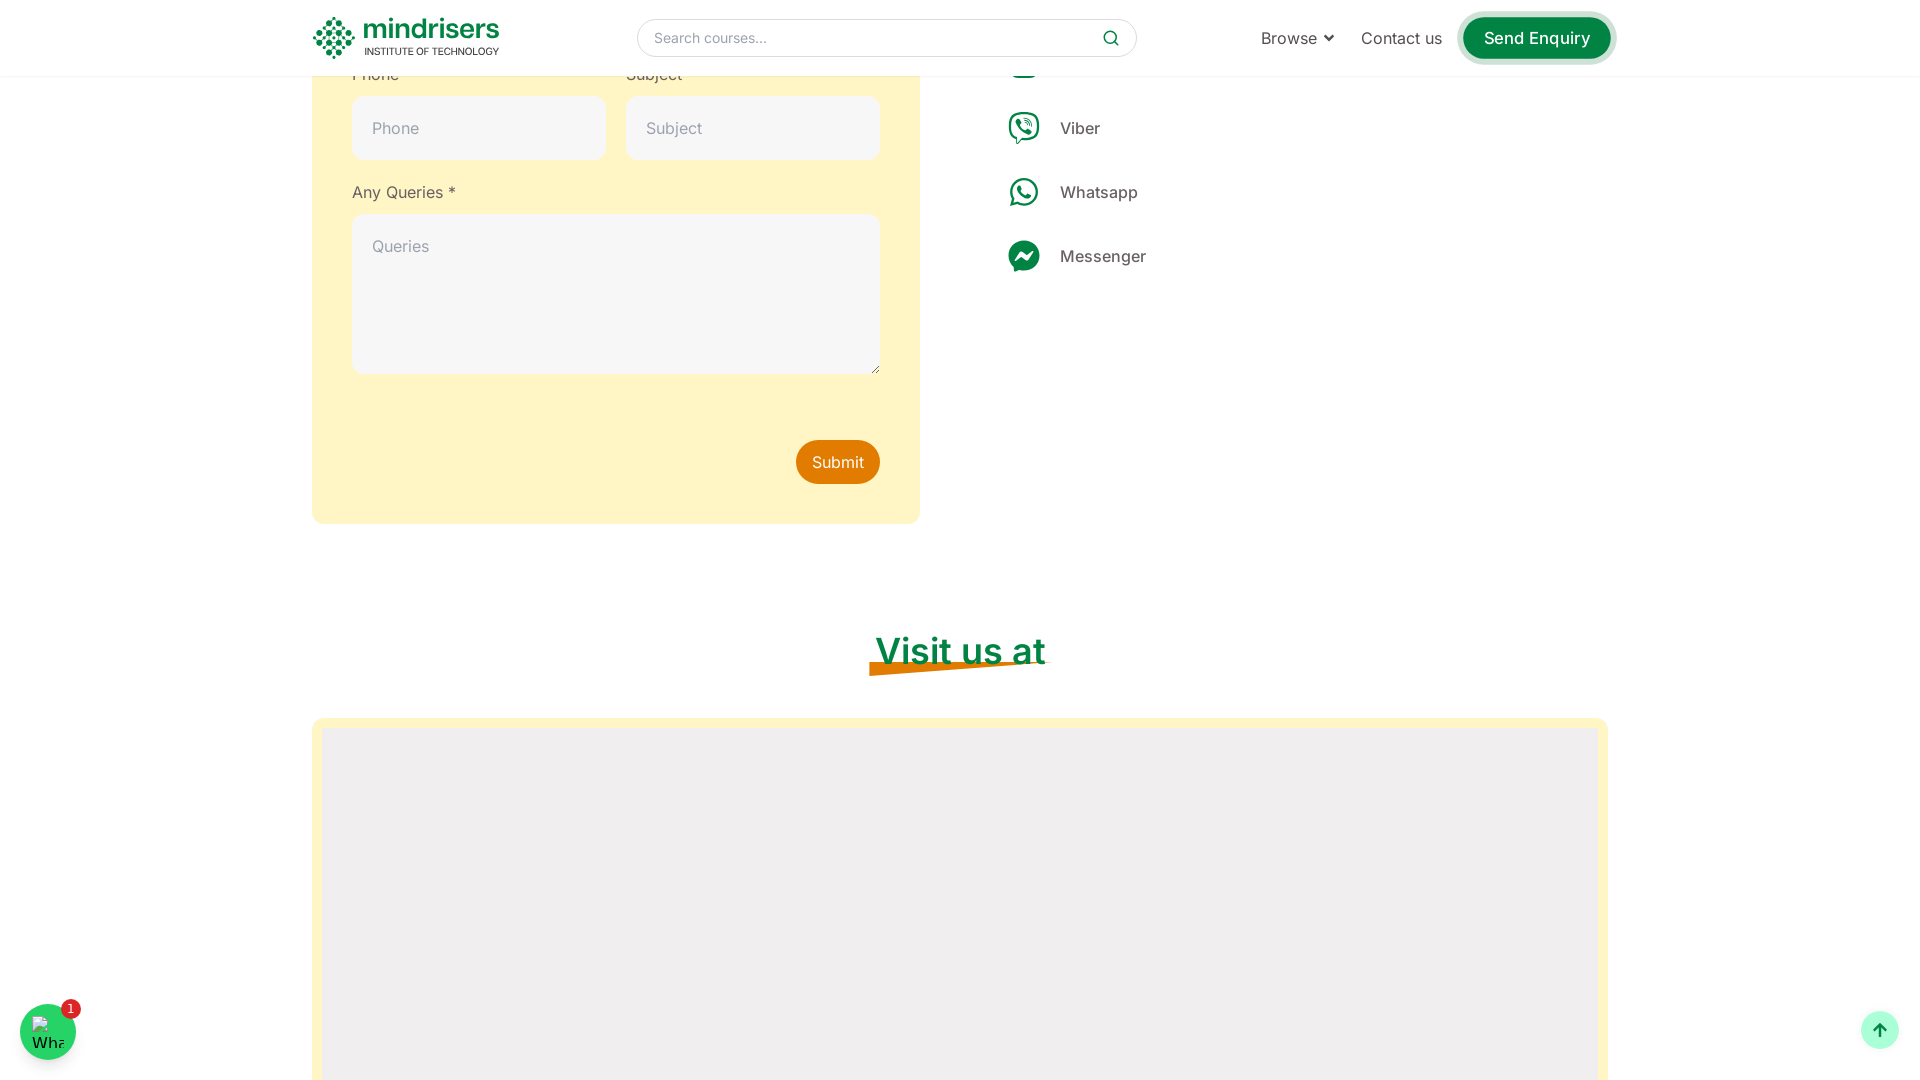

Filled phone field with '9847362519' on input[placeholder='Phone']
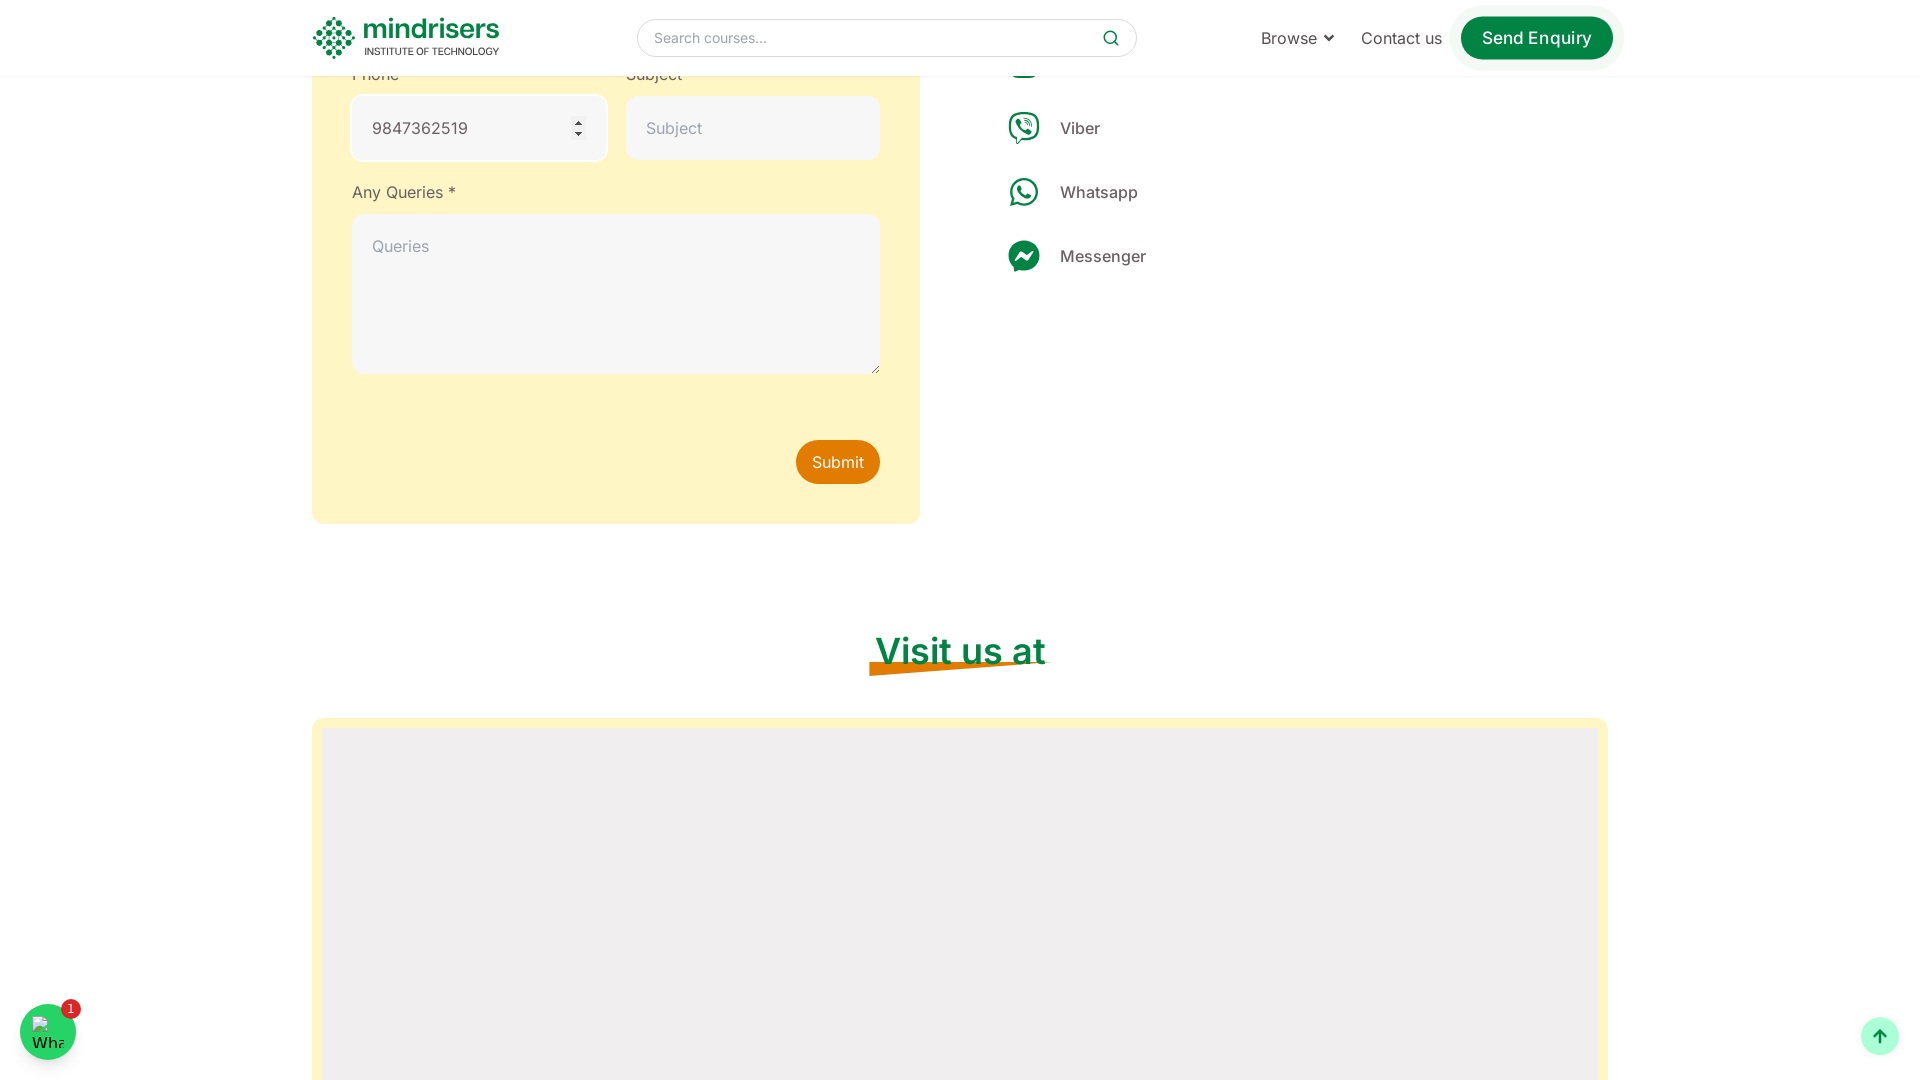

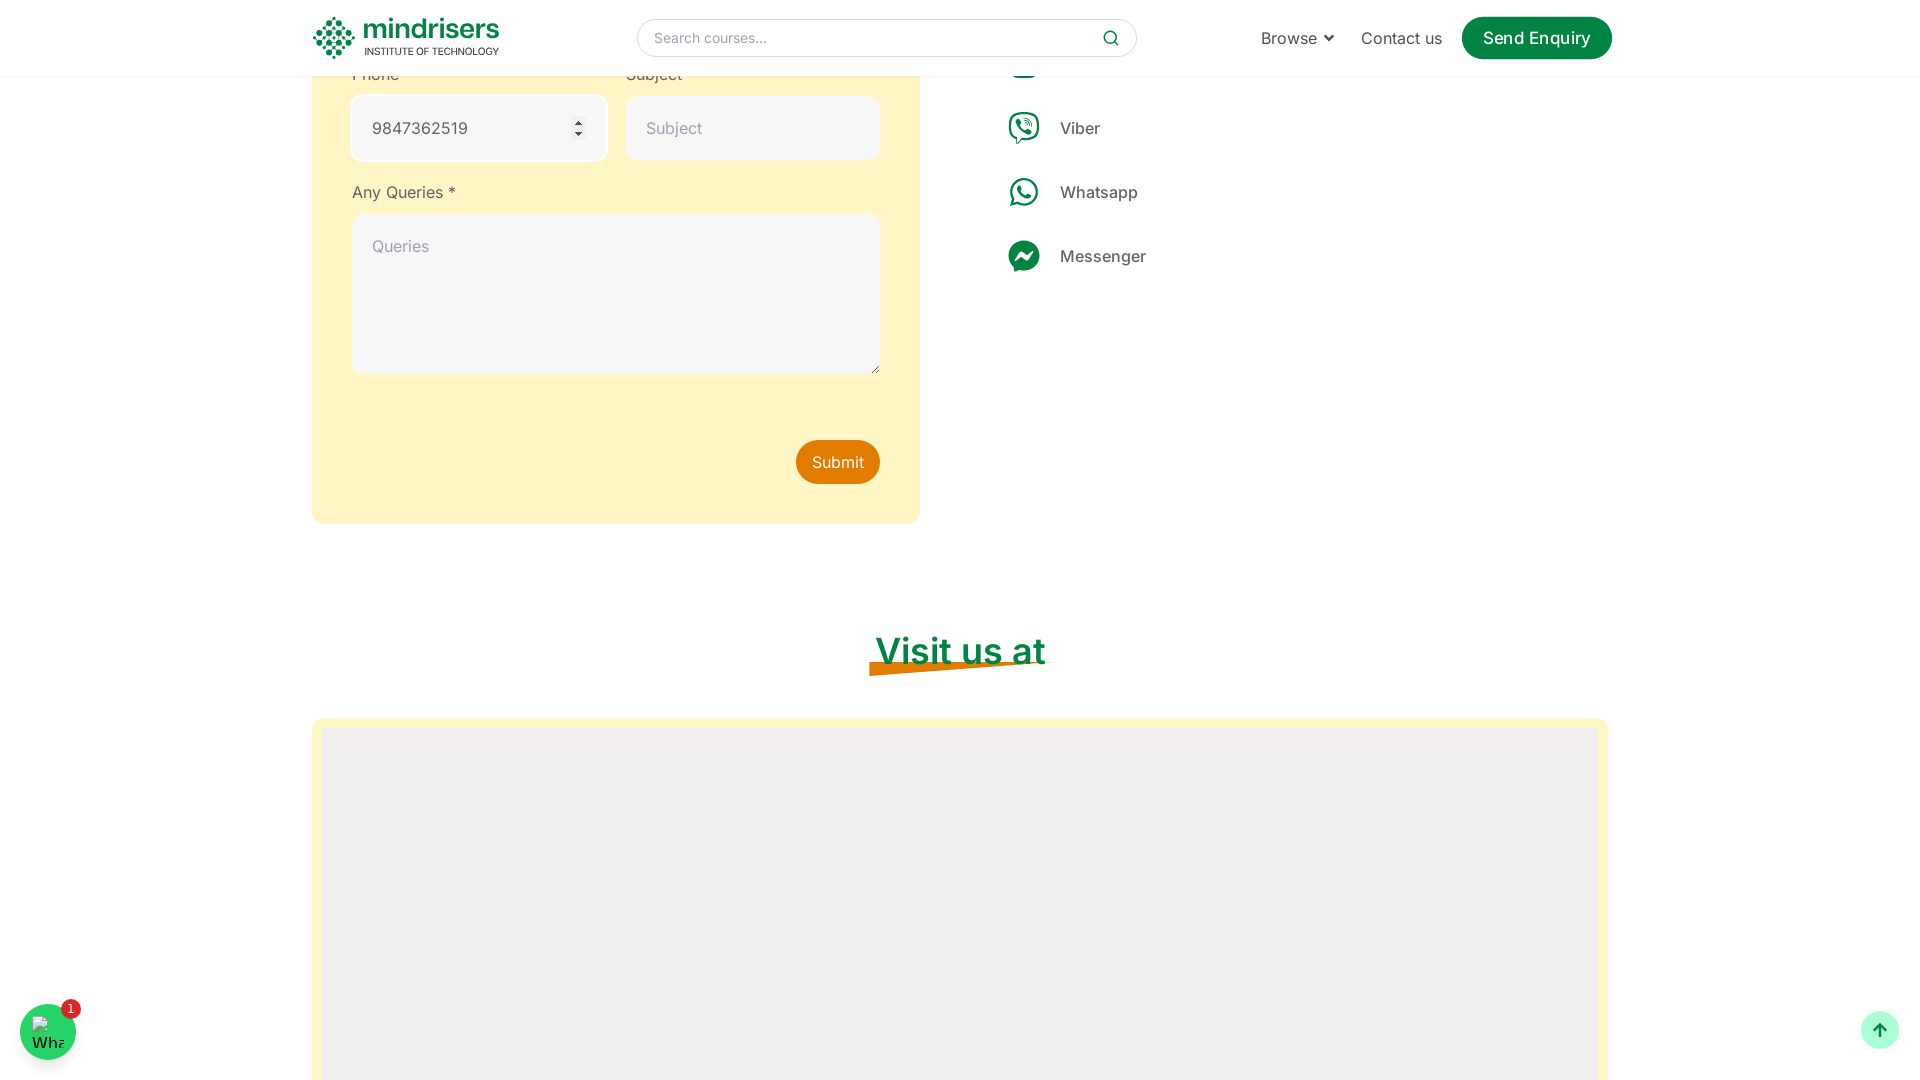